Tests iframe interaction and alert handling by switching to an iframe, clicking a button that triggers an alert, and accepting the alert

Starting URL: https://www.w3schools.com/jsref/tryit.asp?filename=tryjsref_alert

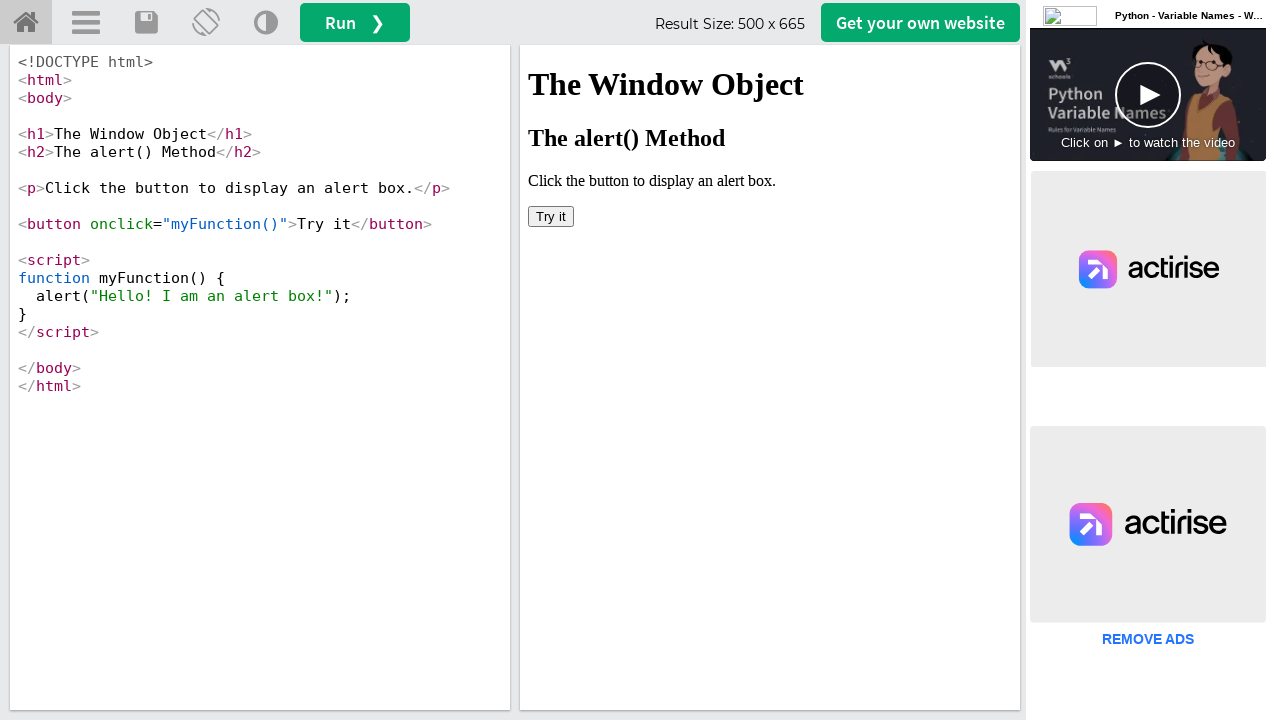

Located iframe with ID 'iframeResult'
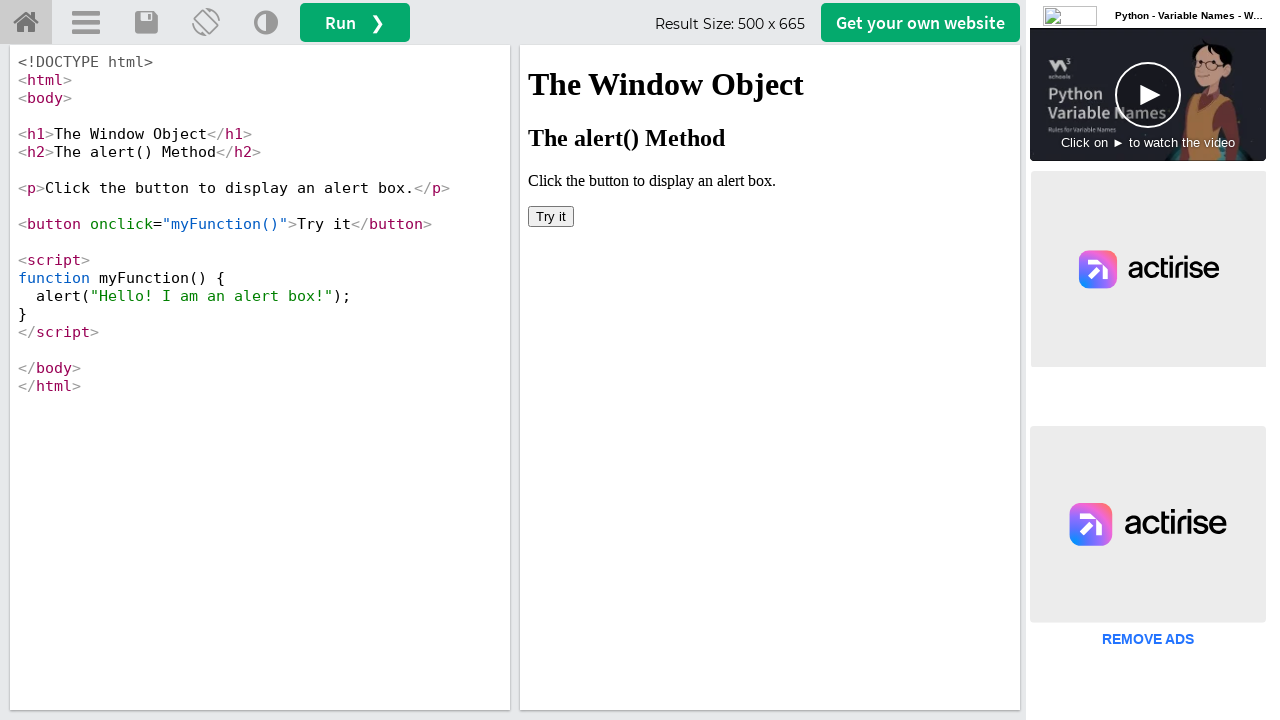

Clicked 'Try it' button inside iframe at (551, 216) on #iframeResult >> internal:control=enter-frame >> xpath=//button[contains(text(),
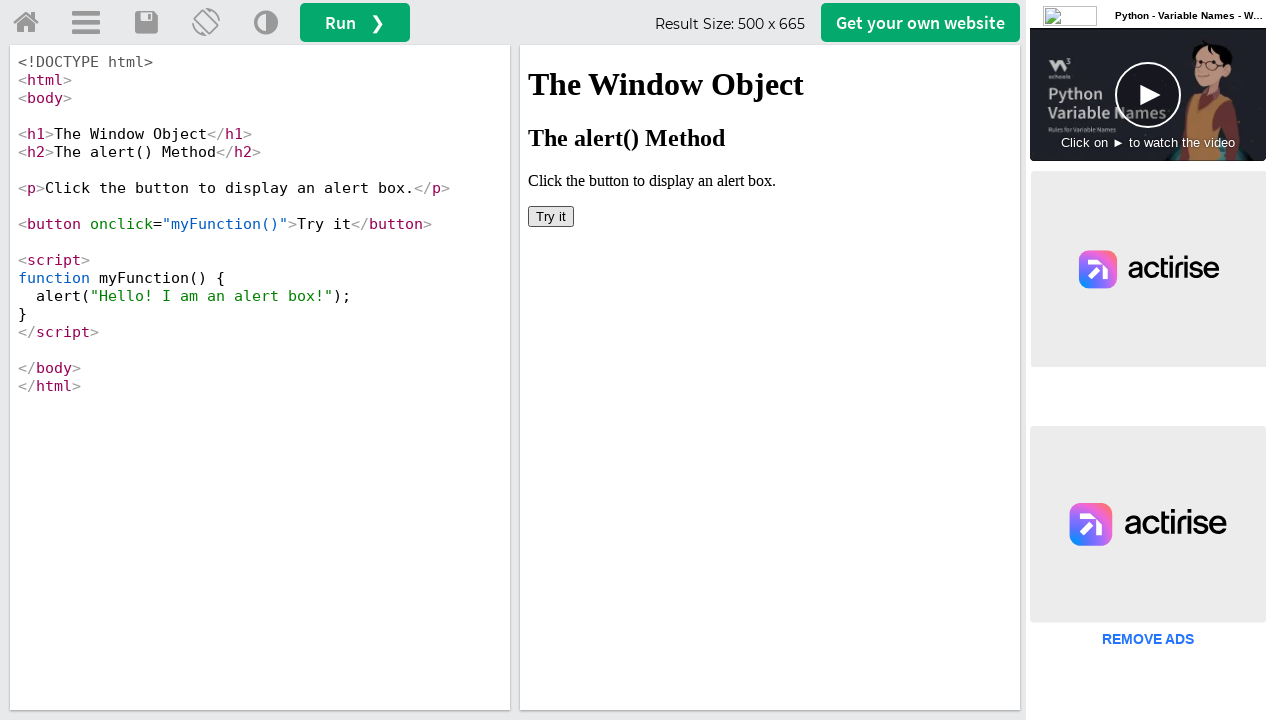

Set up alert dialog handler to accept alerts
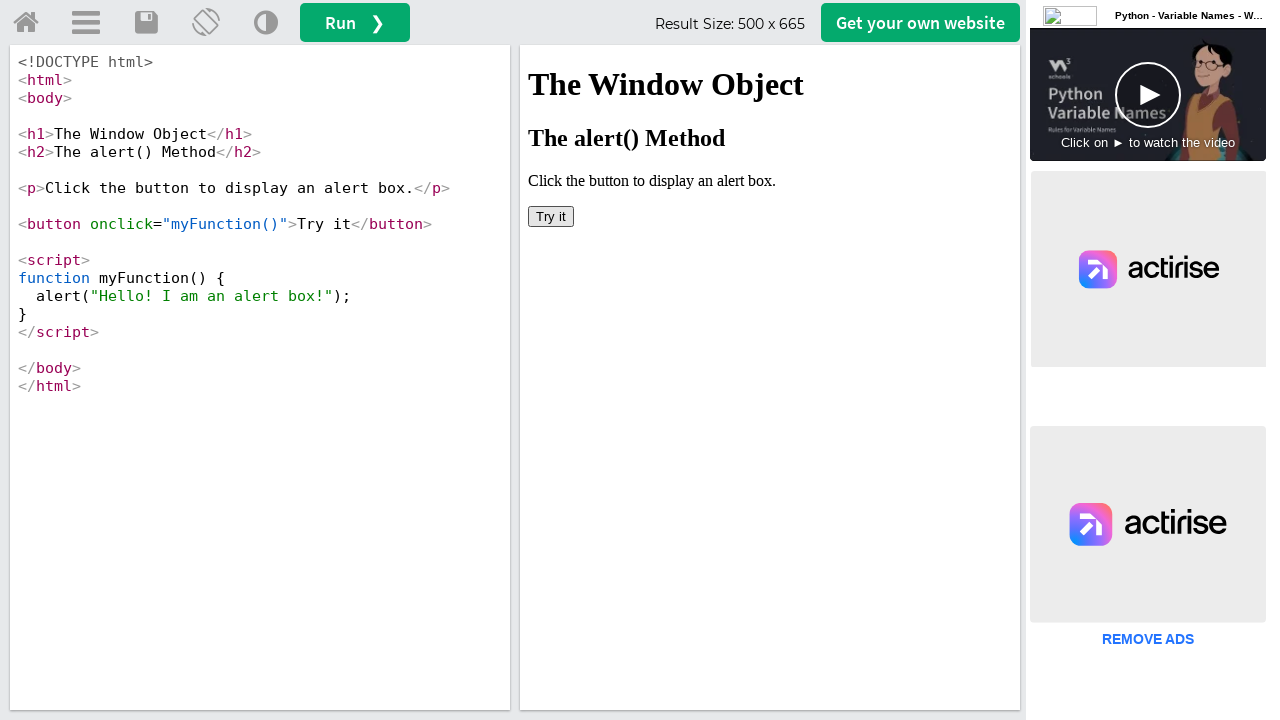

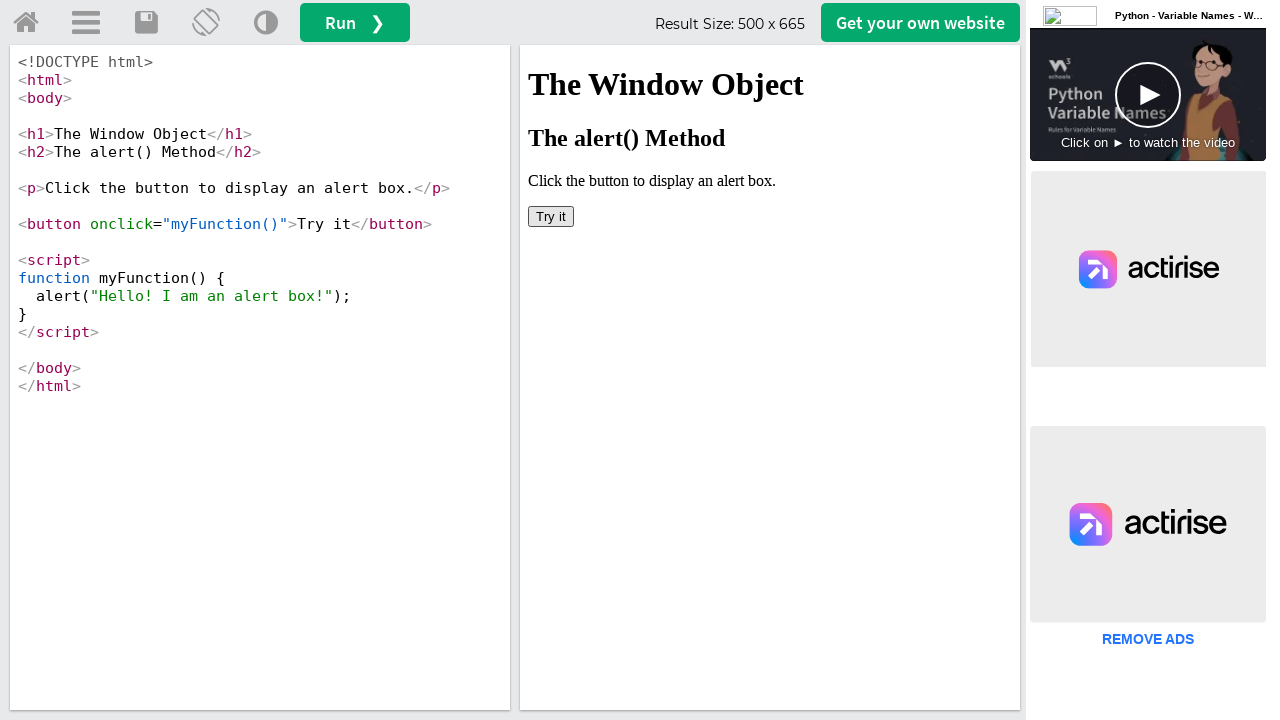